Tests checkbox functionality by verifying initial states, toggling checkboxes, and confirming the state changes

Starting URL: http://theinternet.przyklady.javastart.pl/checkboxes

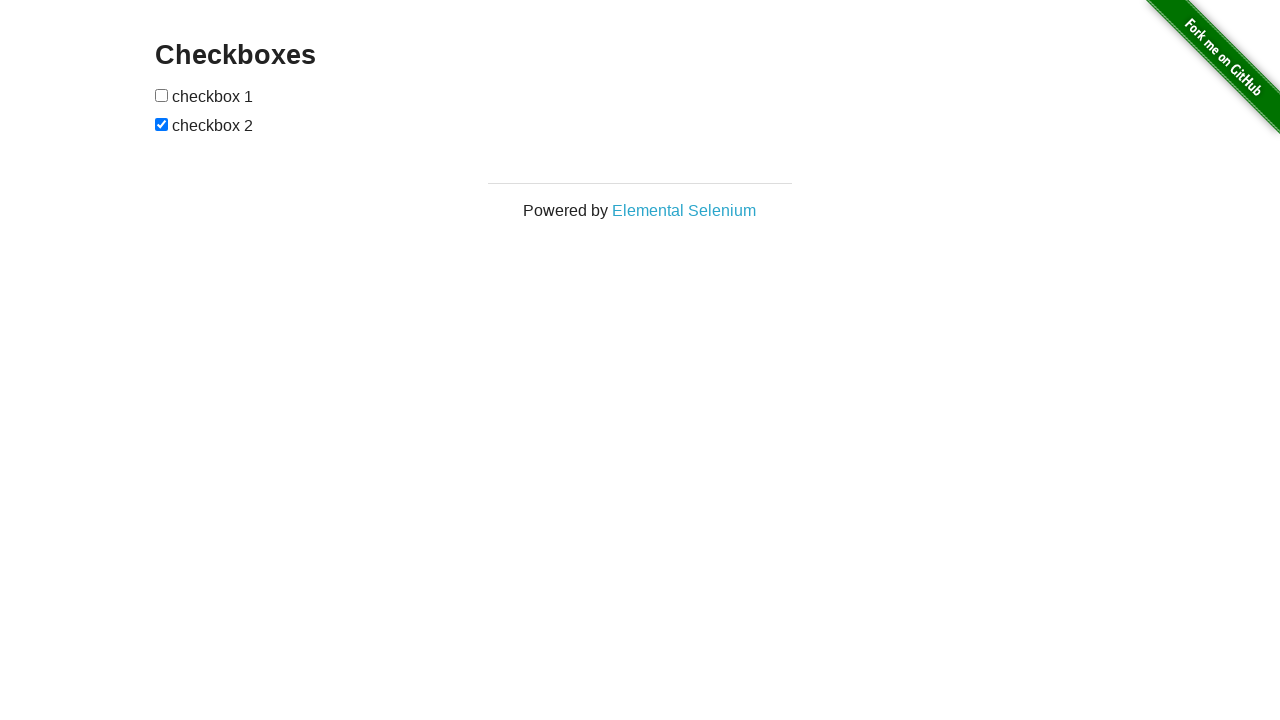

Navigated to checkboxes test page
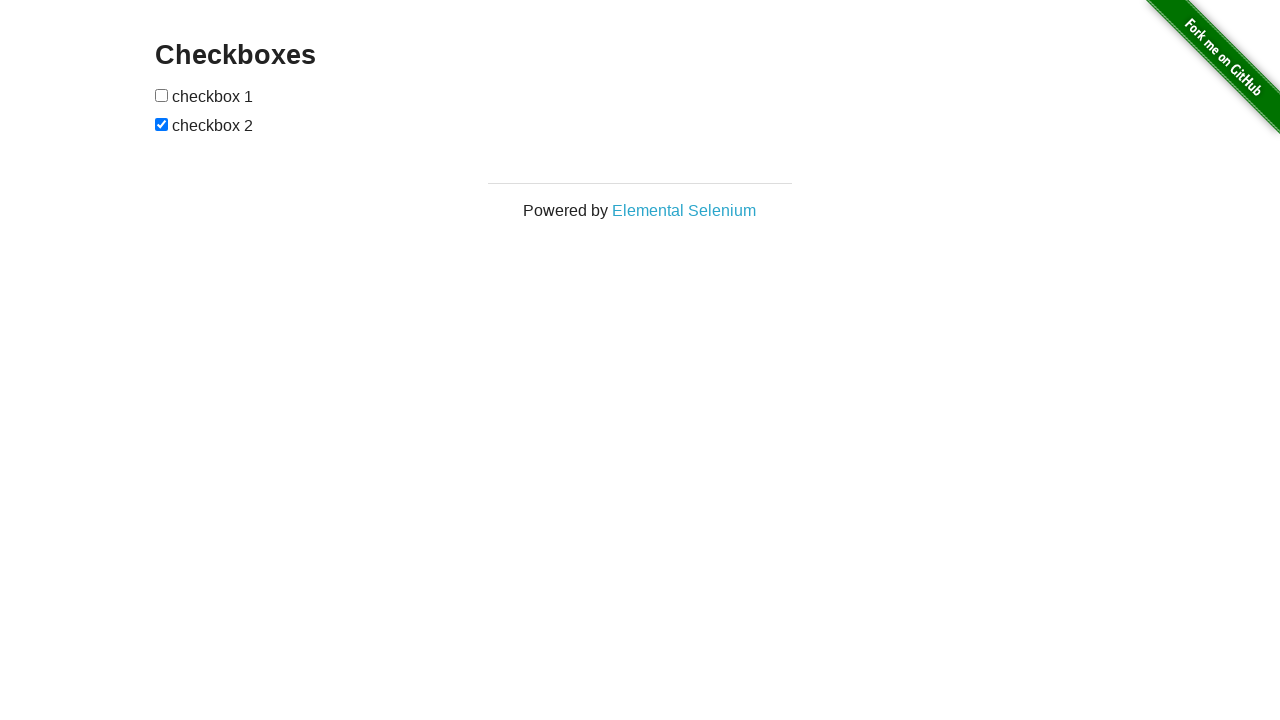

Located first and second checkbox elements
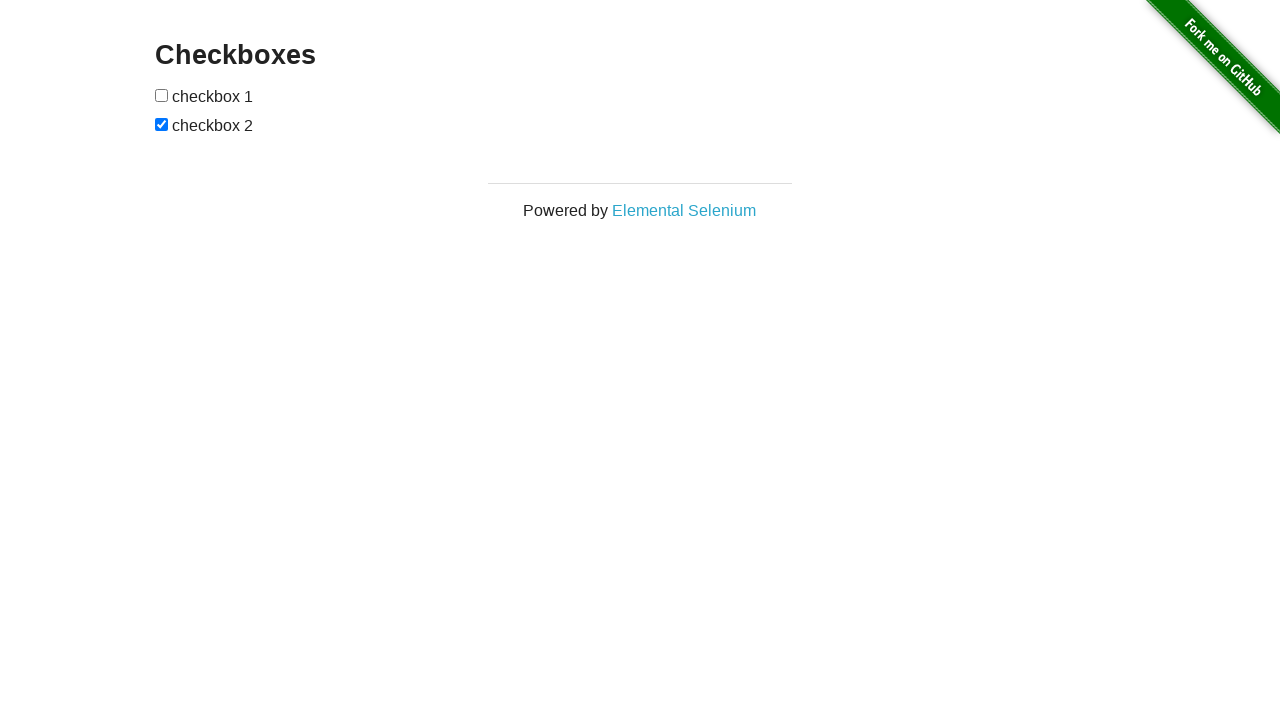

Verified first checkbox is initially unchecked
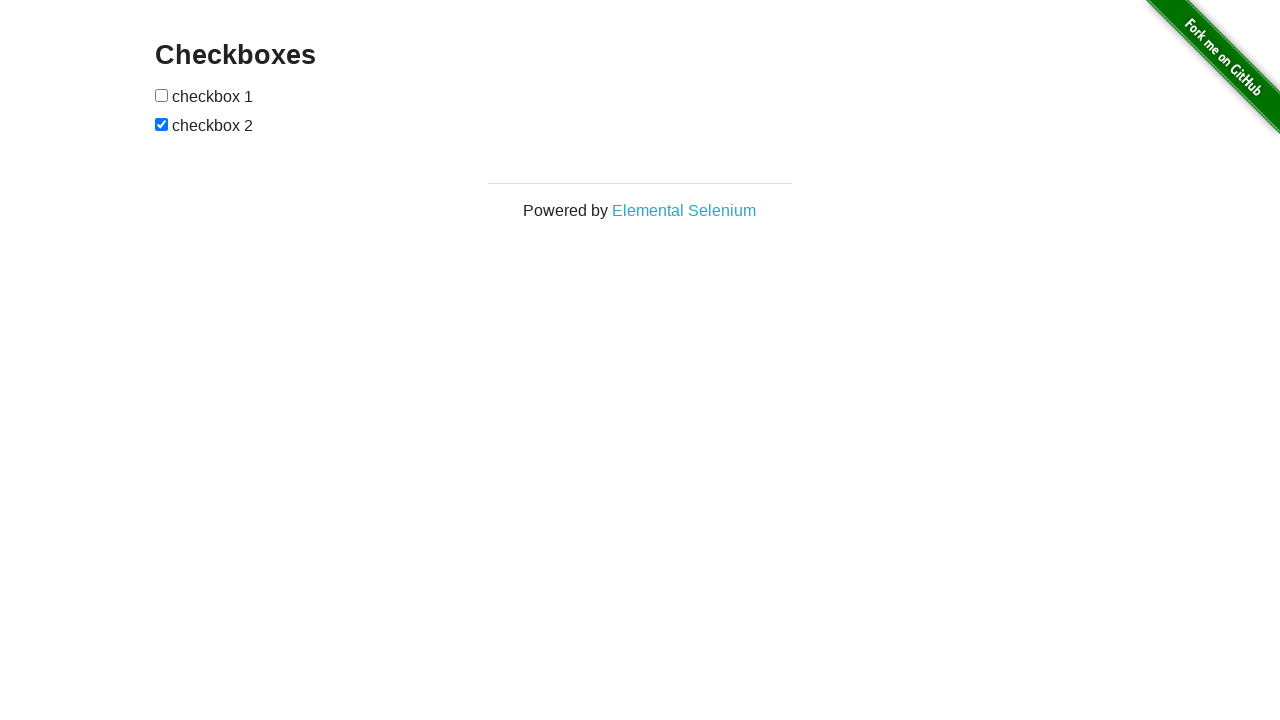

Verified second checkbox is initially checked
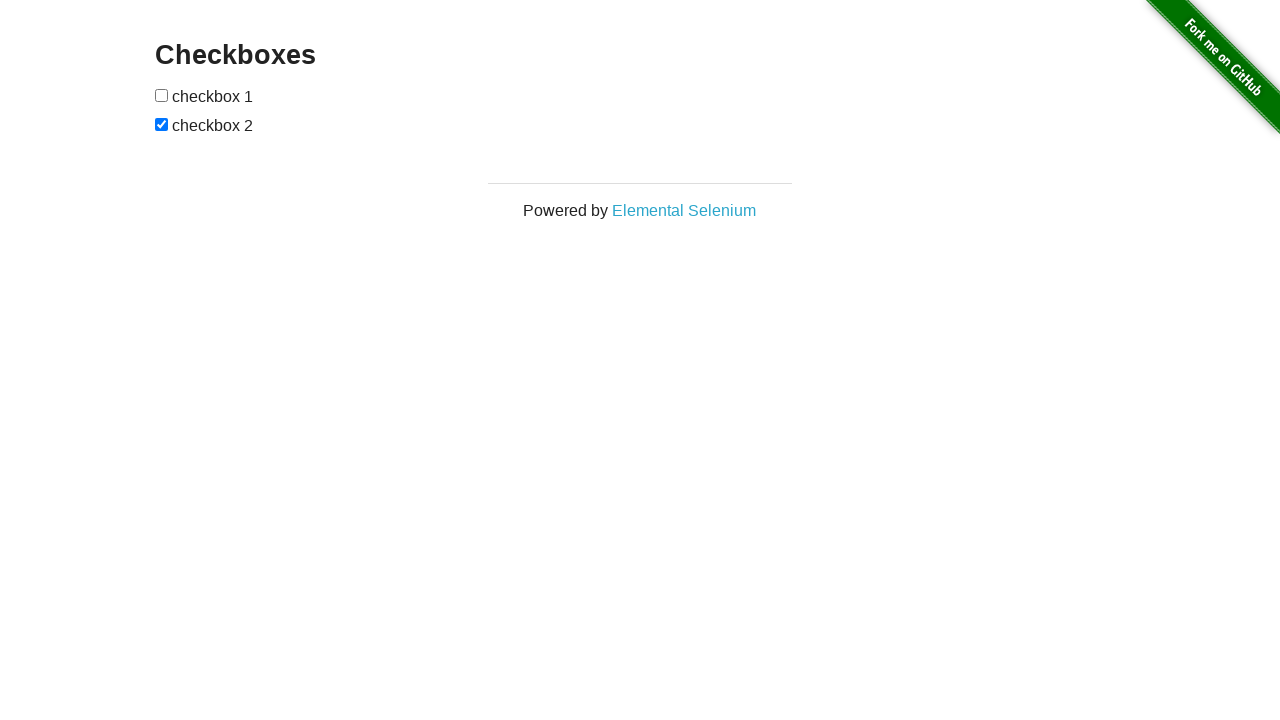

Clicked first checkbox to toggle it at (162, 95) on xpath=//*[@id='checkboxes']/input[1]
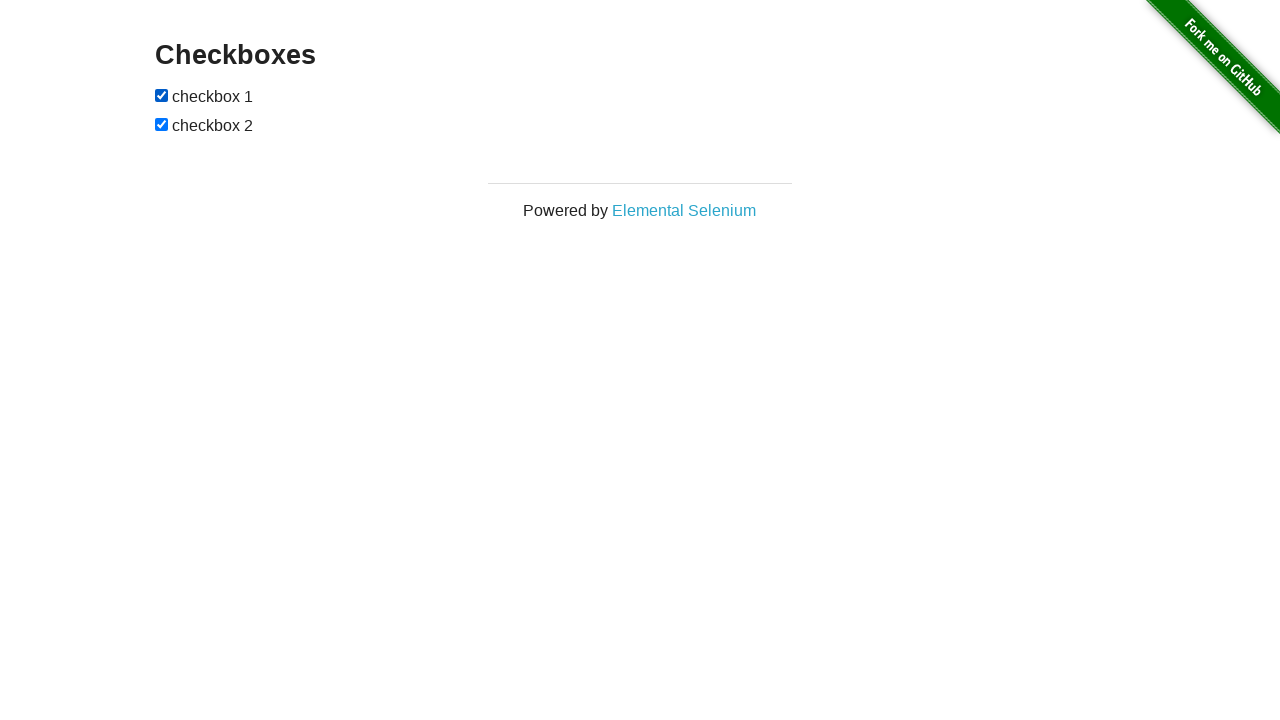

Clicked second checkbox to toggle it at (162, 124) on xpath=//*[@id='checkboxes']/input[2]
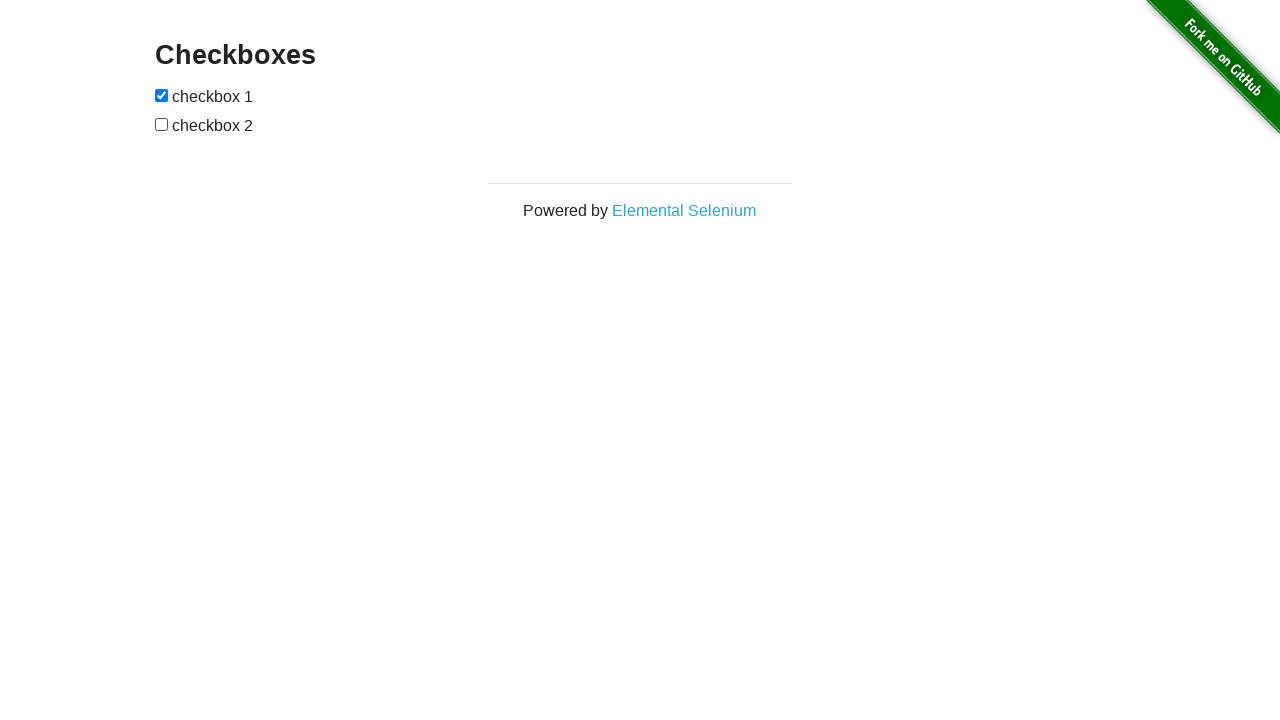

Verified first checkbox is now checked
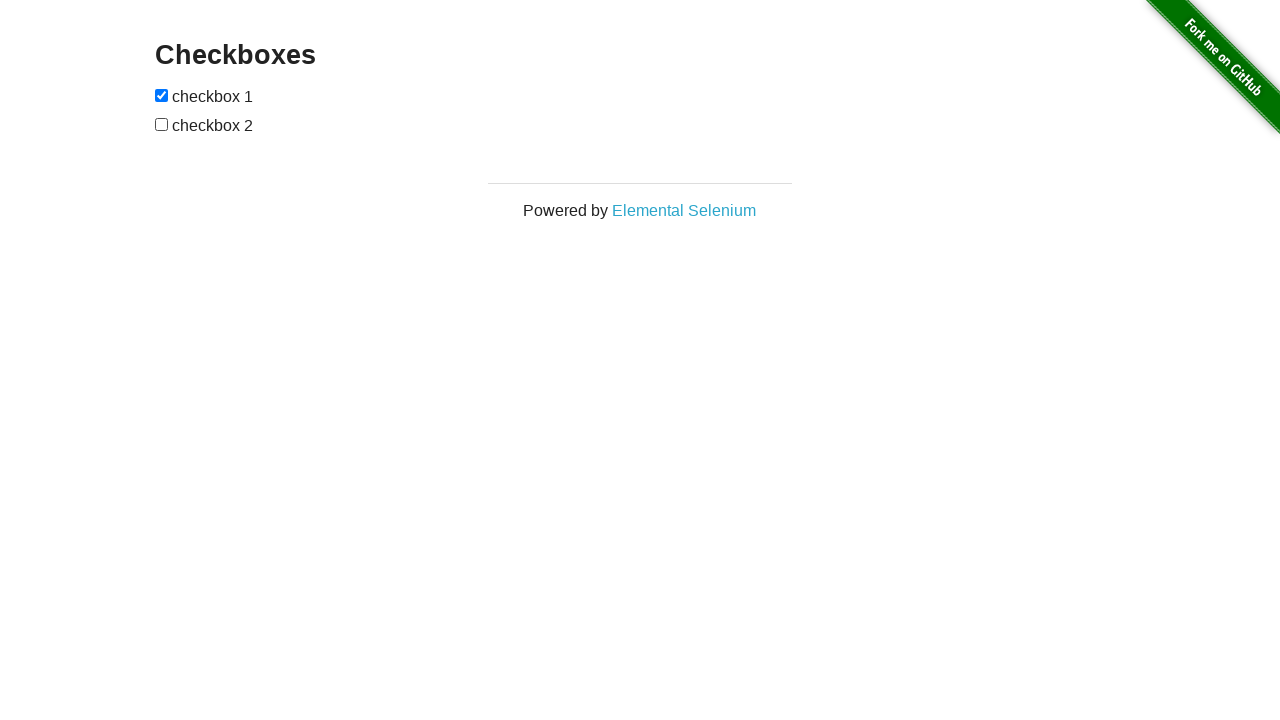

Verified second checkbox is now unchecked
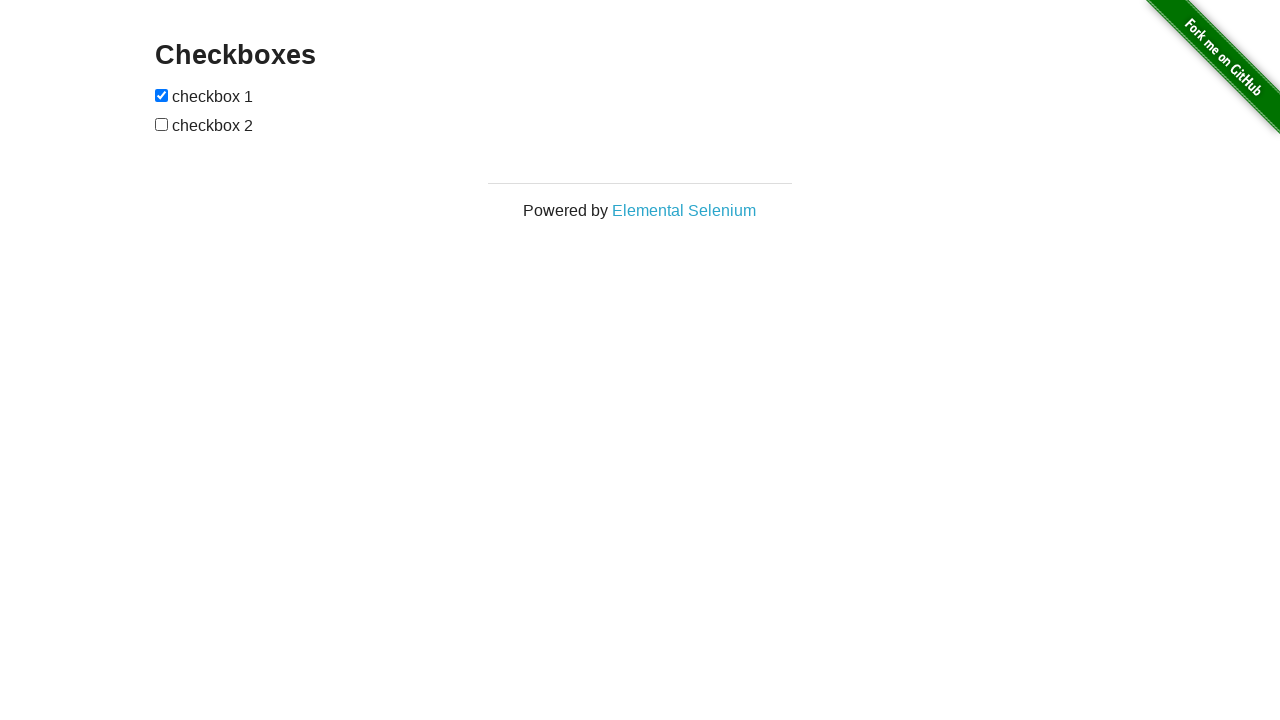

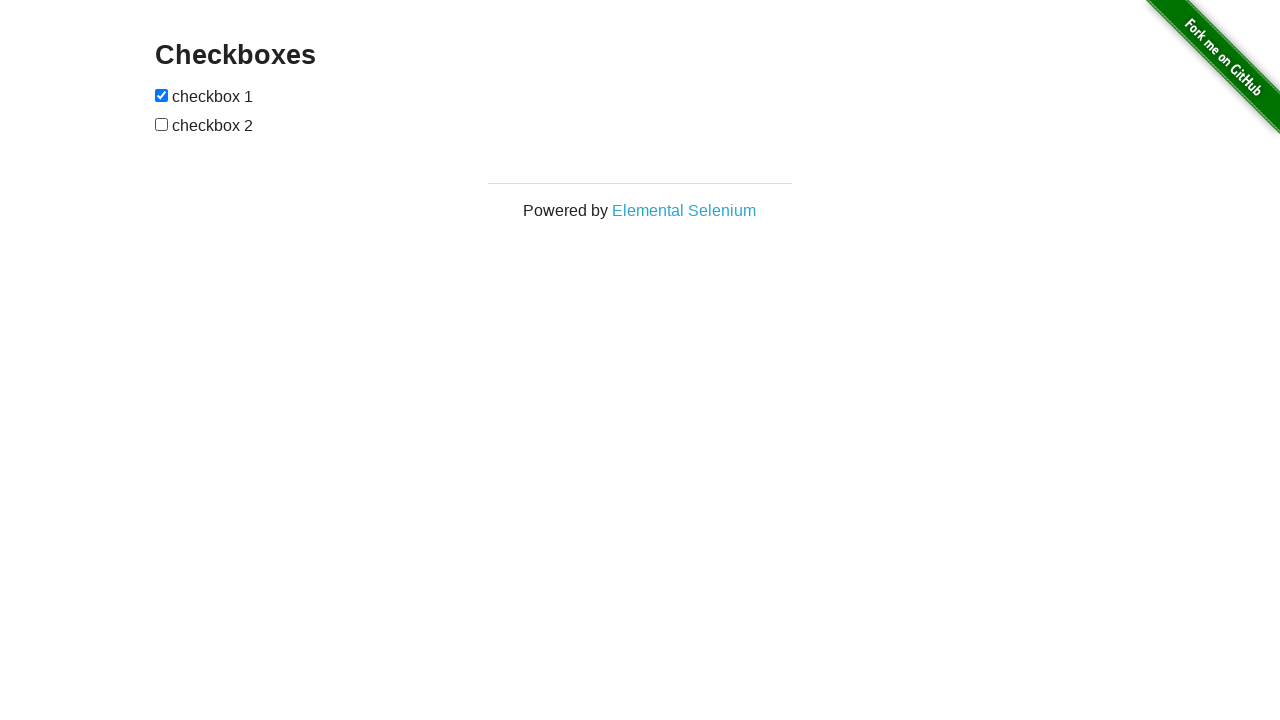